Tests marking a single todo item as complete by adding an item, clicking its checkbox, and verifying it has the 'completed' class

Starting URL: https://todomvc.com/examples/react/dist/

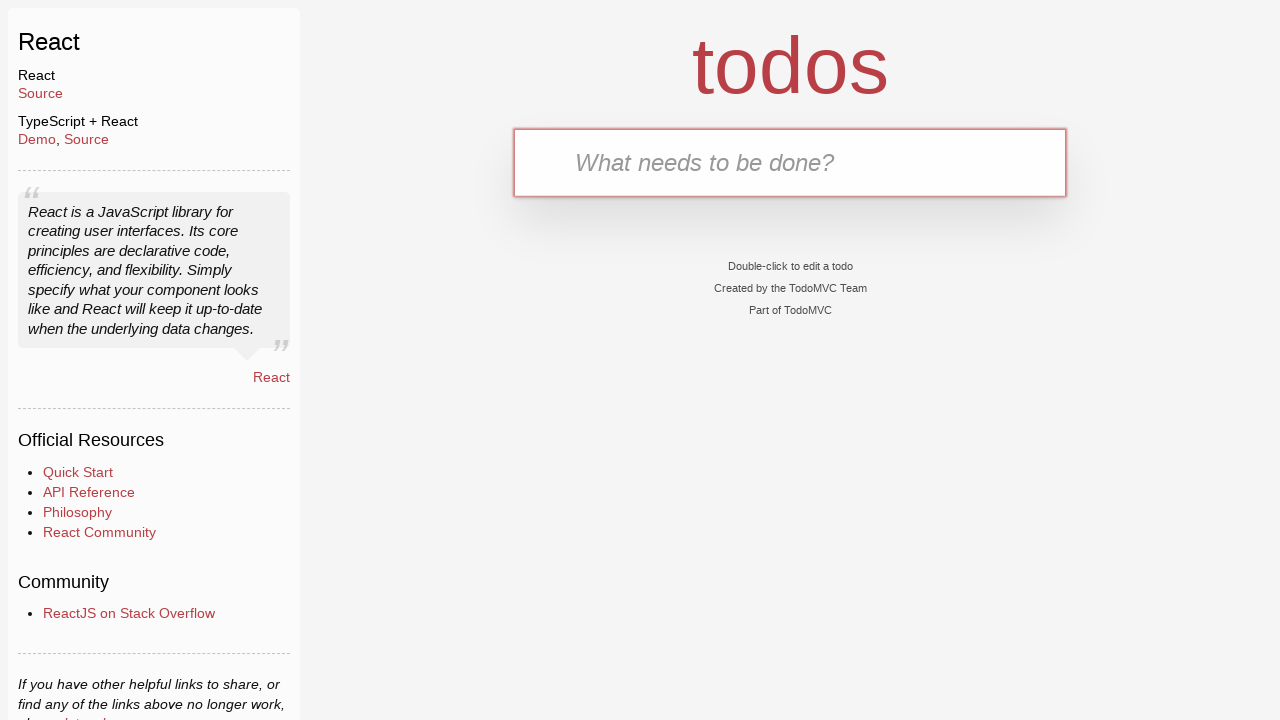

Filled new todo input field with 'test1' on .new-todo
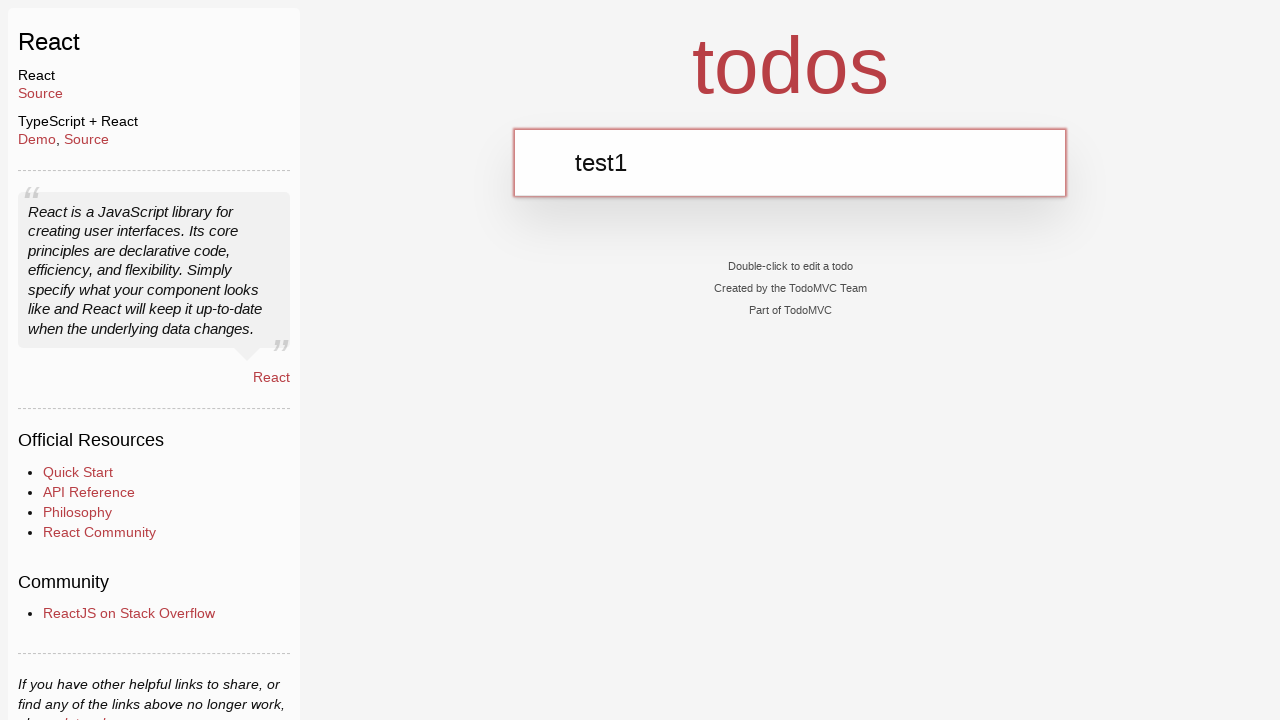

Pressed Enter to add the todo item on .new-todo
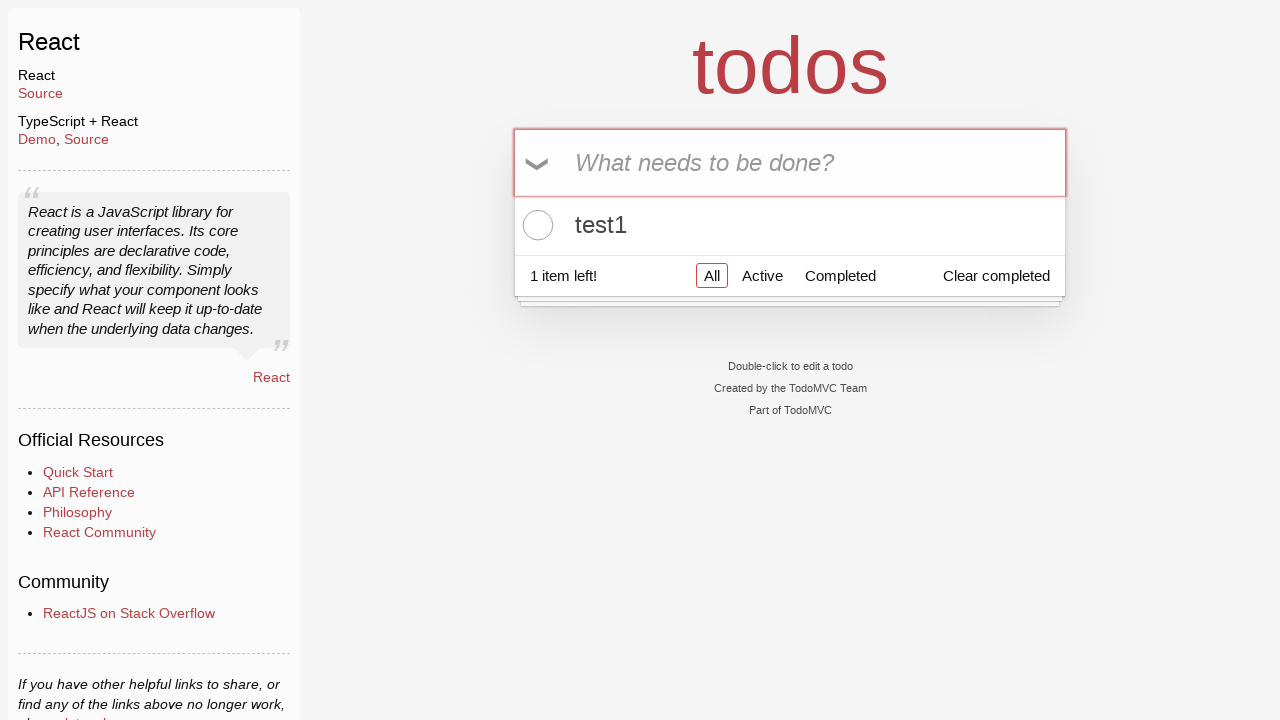

Clicked checkbox to mark todo item as complete at (535, 225) on .todo-list li .toggle
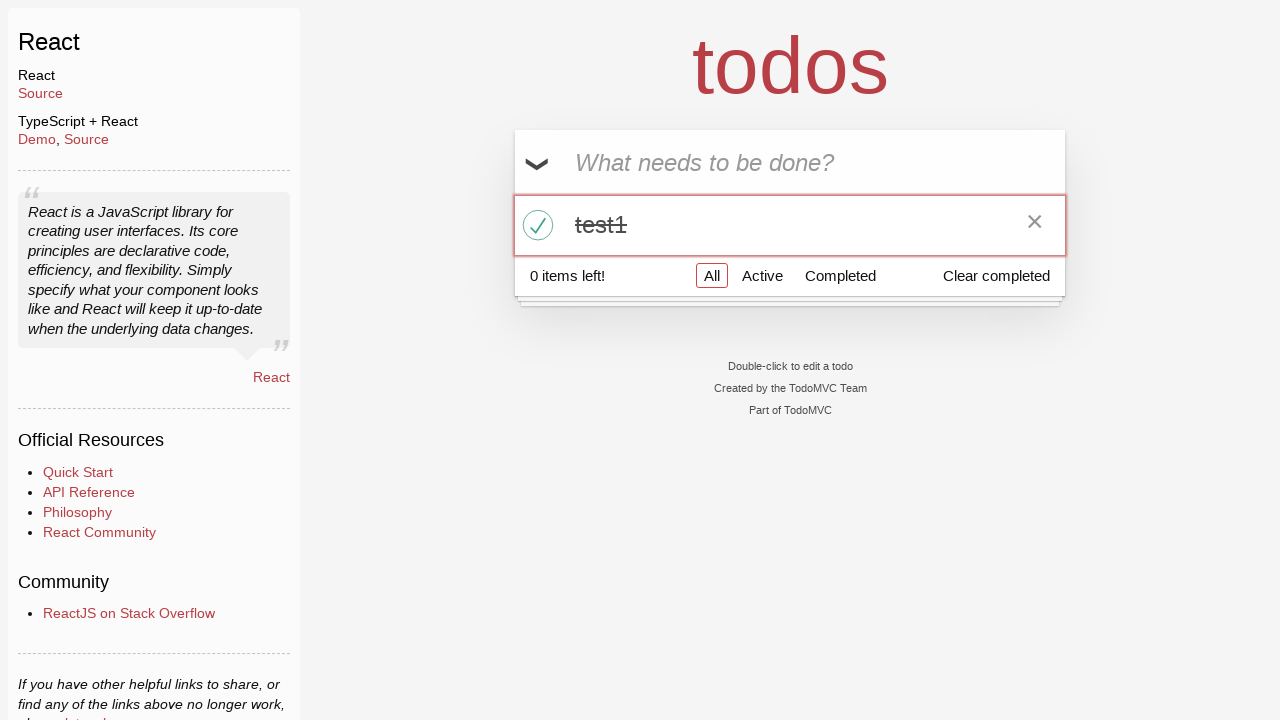

Verified todo item has 'completed' class
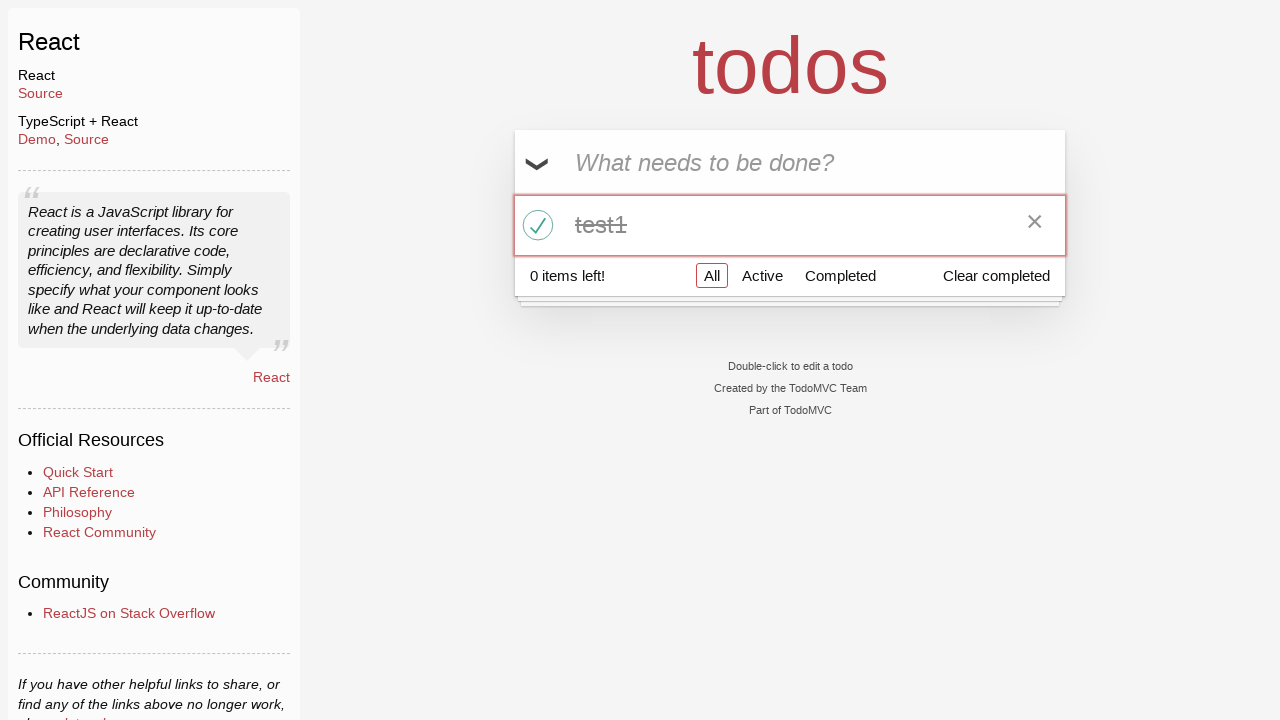

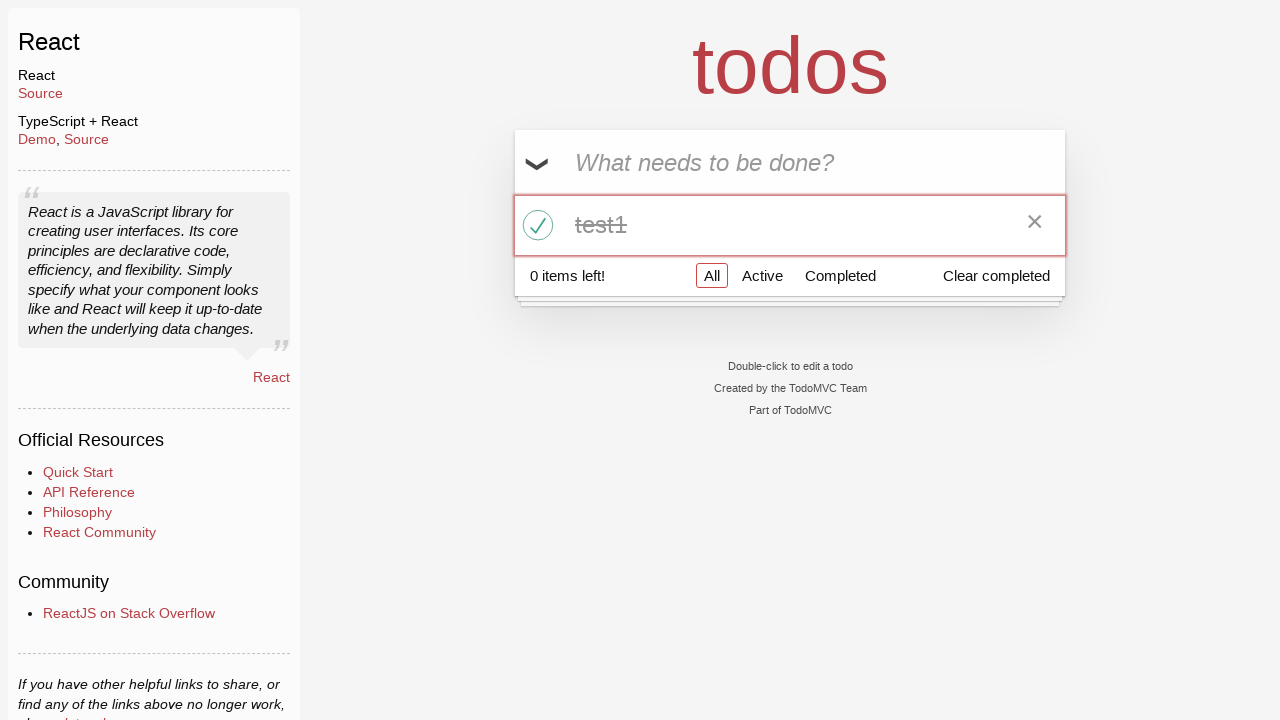